Tests that clicking Clear completed removes completed items from the list

Starting URL: https://demo.playwright.dev/todomvc

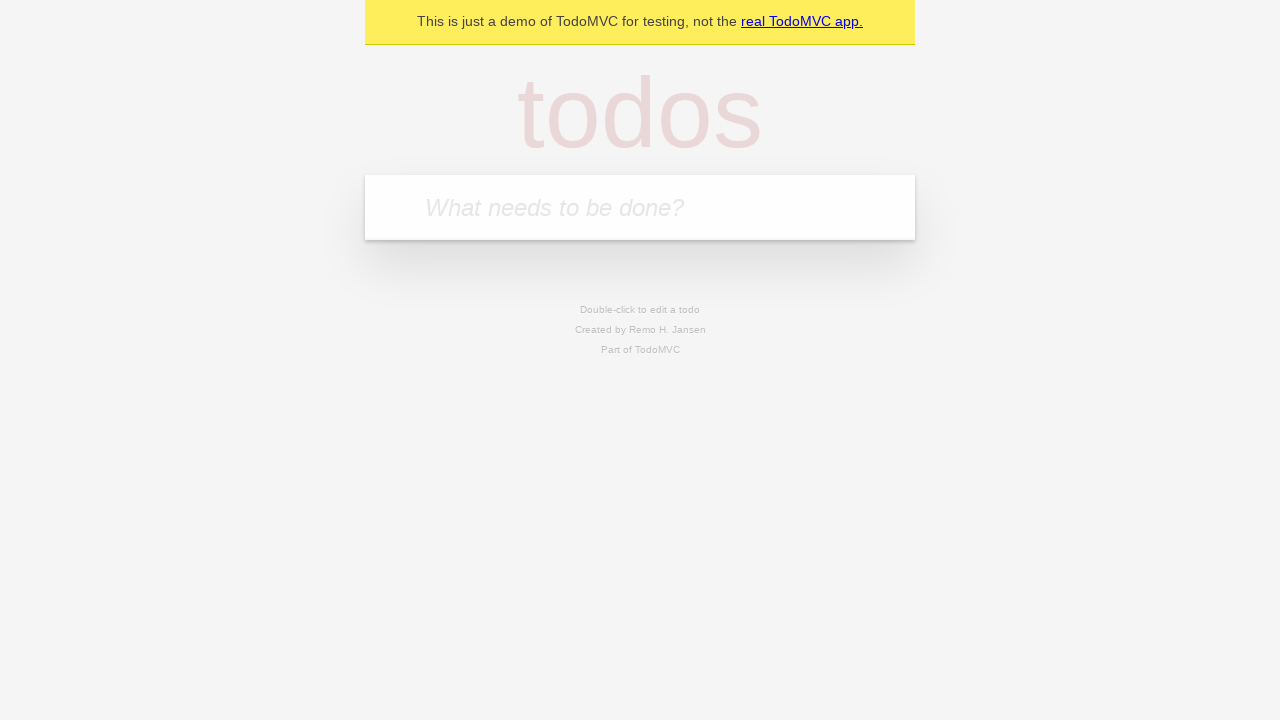

Filled todo input with 'buy some cheese' on internal:attr=[placeholder="What needs to be done?"i]
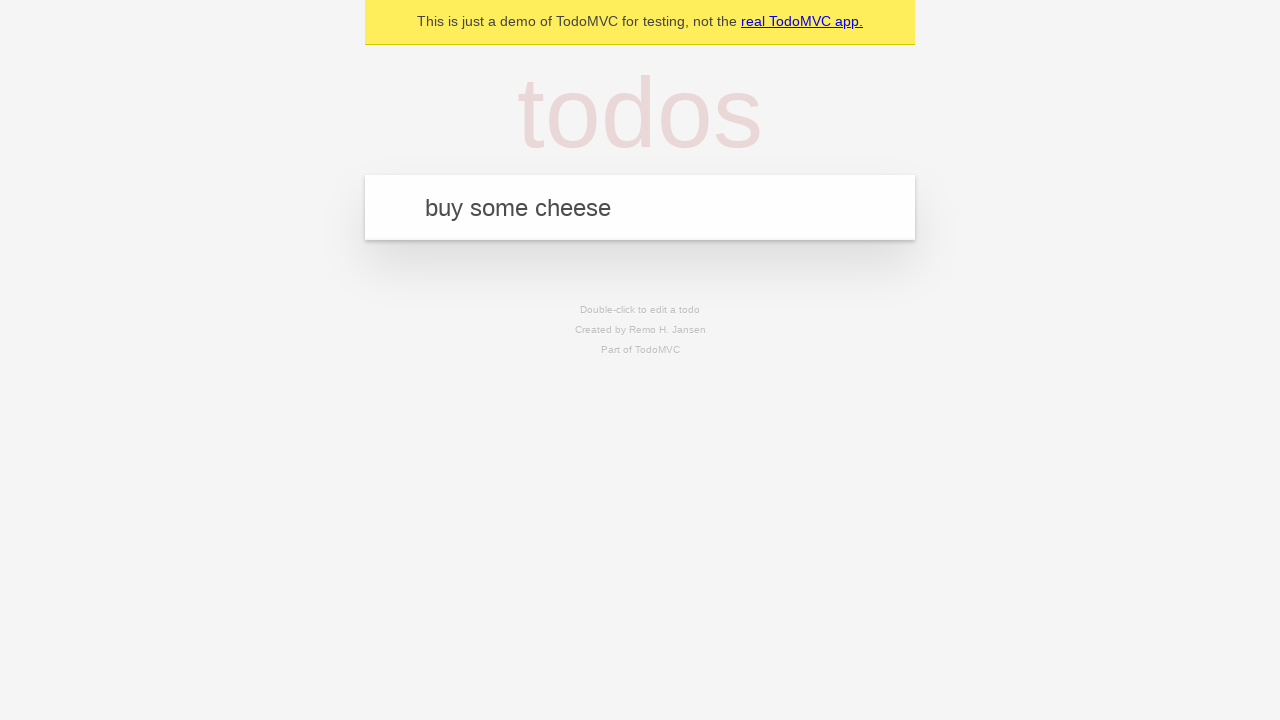

Pressed Enter to create first todo item on internal:attr=[placeholder="What needs to be done?"i]
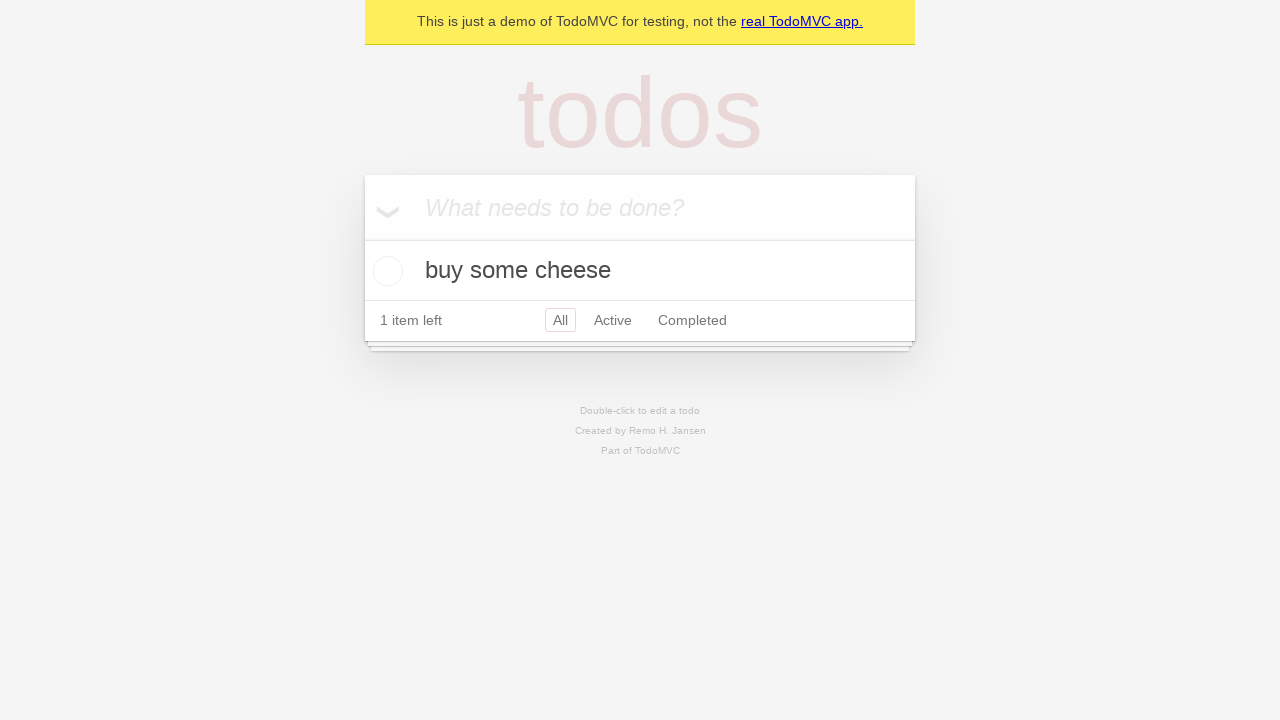

Filled todo input with 'feed the cat' on internal:attr=[placeholder="What needs to be done?"i]
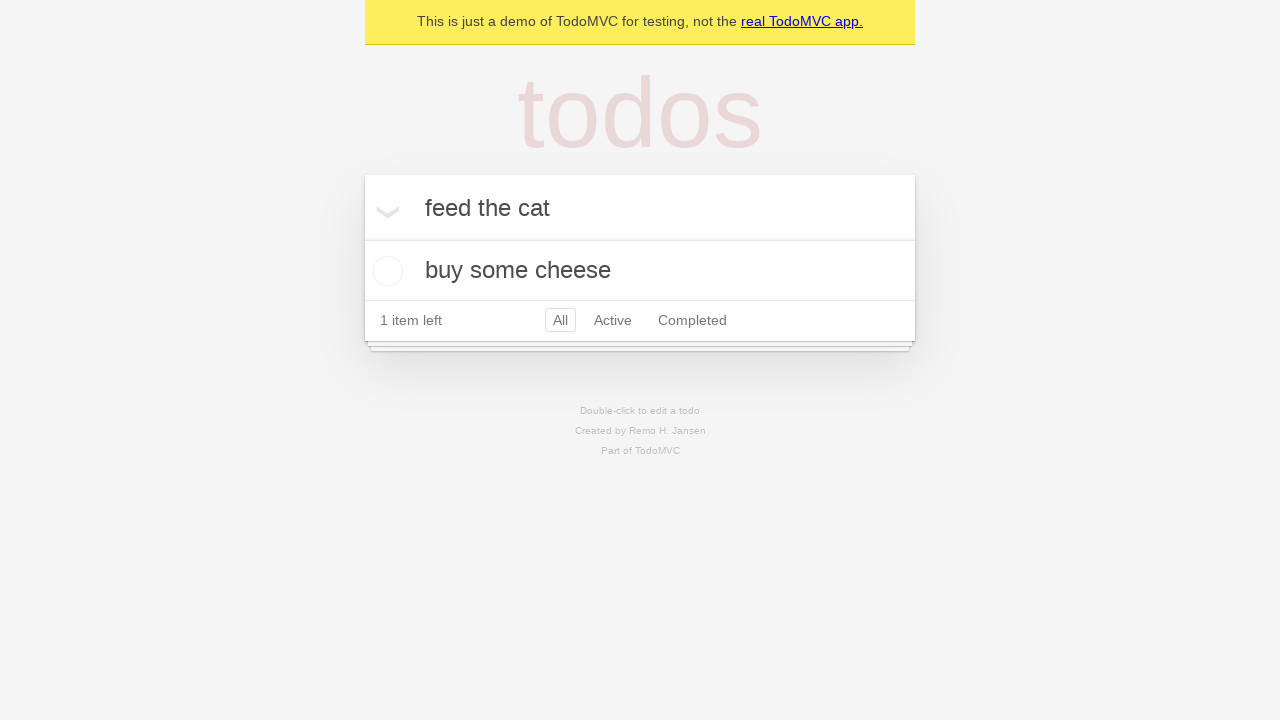

Pressed Enter to create second todo item on internal:attr=[placeholder="What needs to be done?"i]
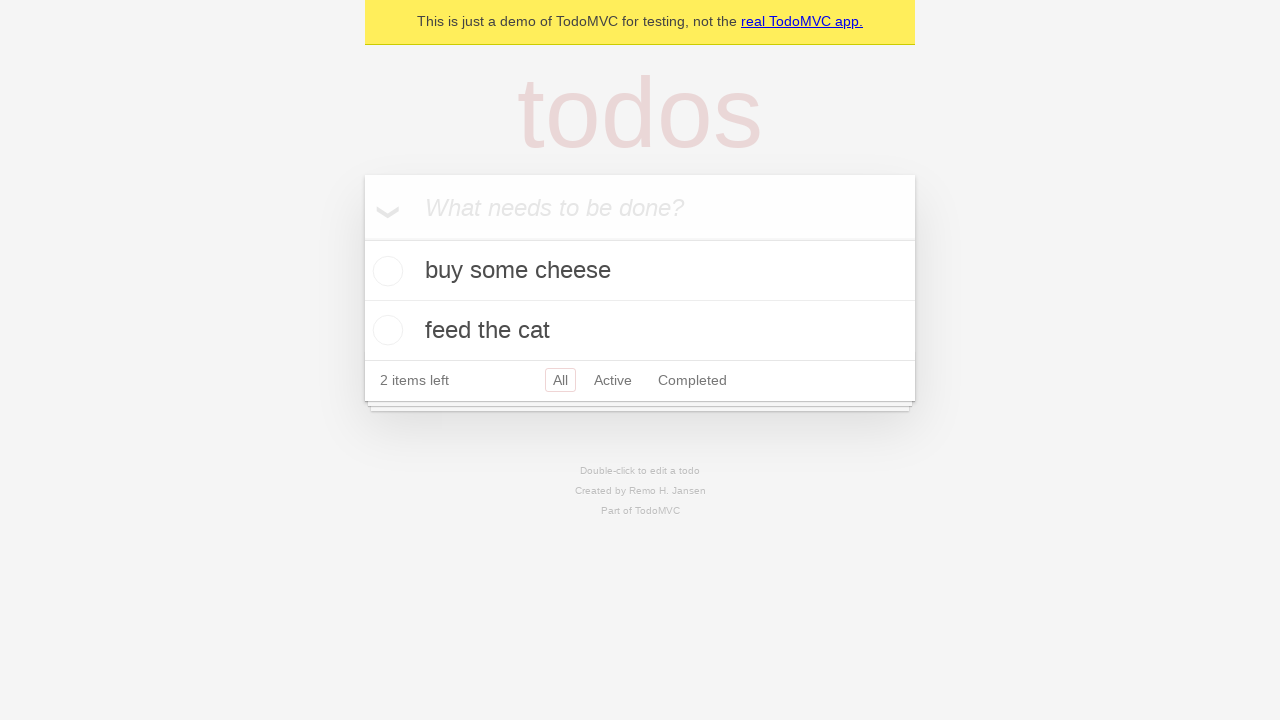

Filled todo input with 'book a doctors appointment' on internal:attr=[placeholder="What needs to be done?"i]
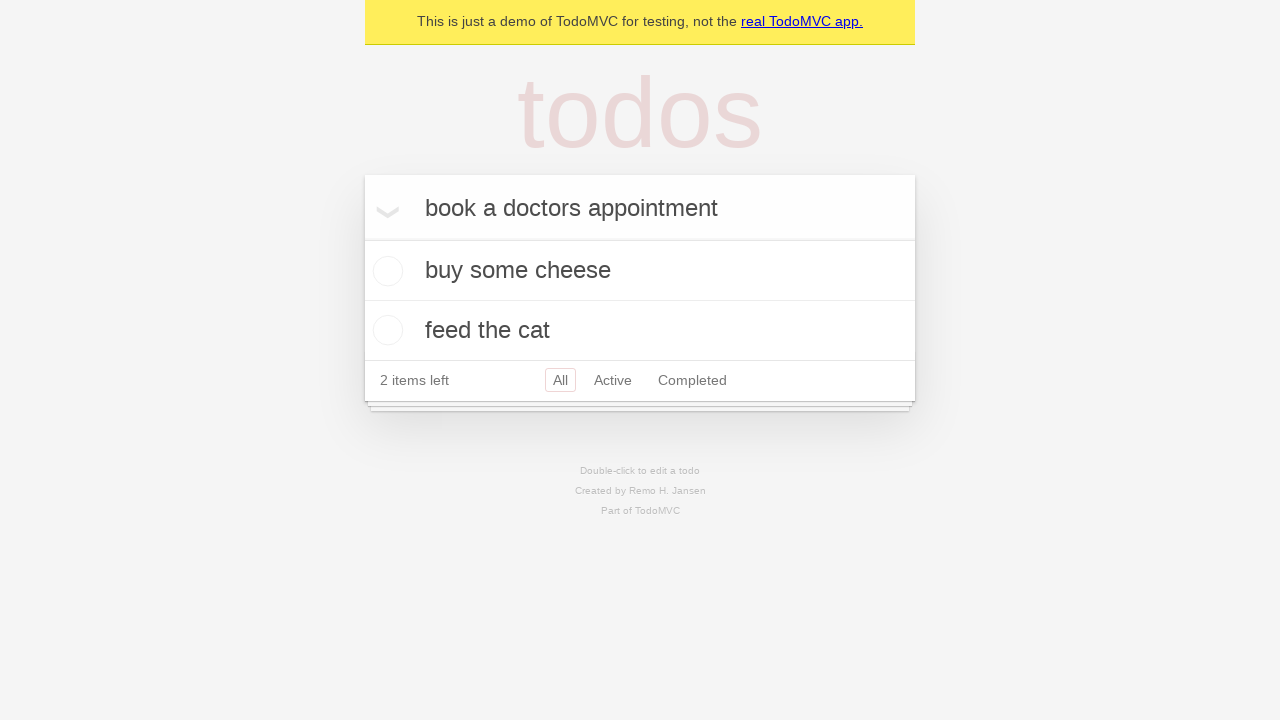

Pressed Enter to create third todo item on internal:attr=[placeholder="What needs to be done?"i]
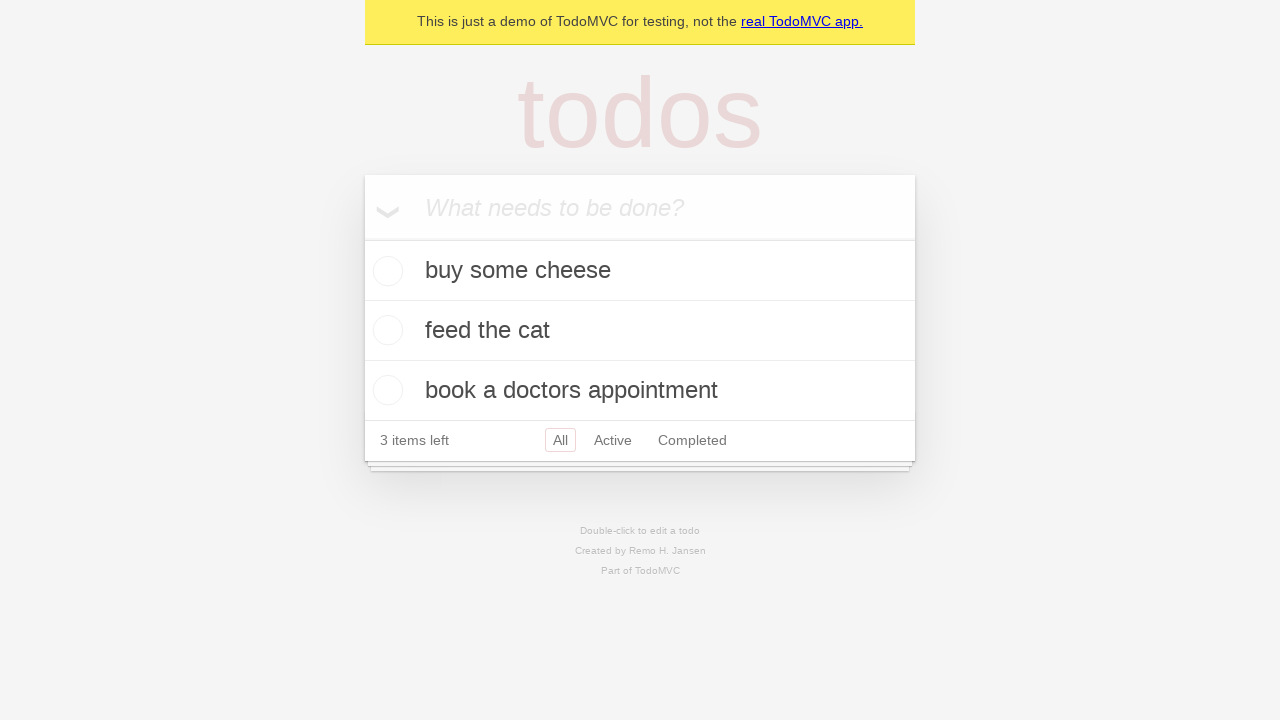

Checked the checkbox for the second todo item to mark it as completed at (385, 330) on internal:testid=[data-testid="todo-item"s] >> nth=1 >> internal:role=checkbox
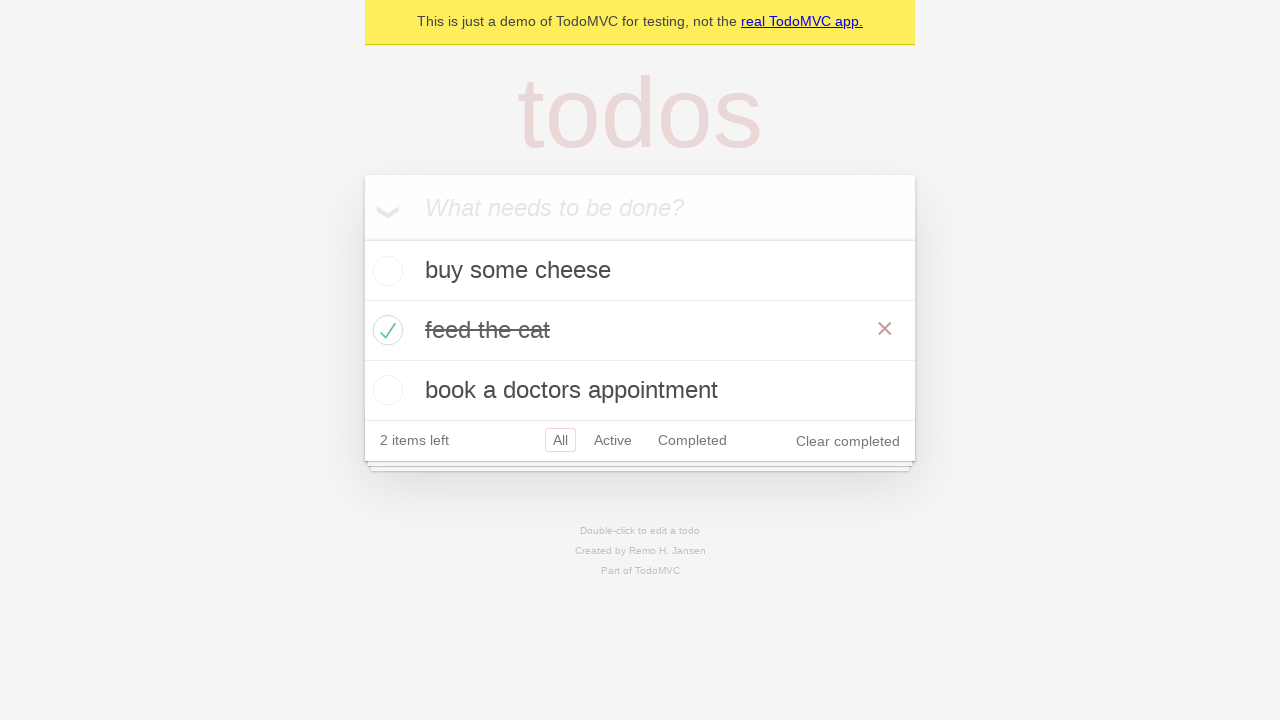

Clicked 'Clear completed' button to remove completed items at (848, 441) on internal:role=button[name="Clear completed"i]
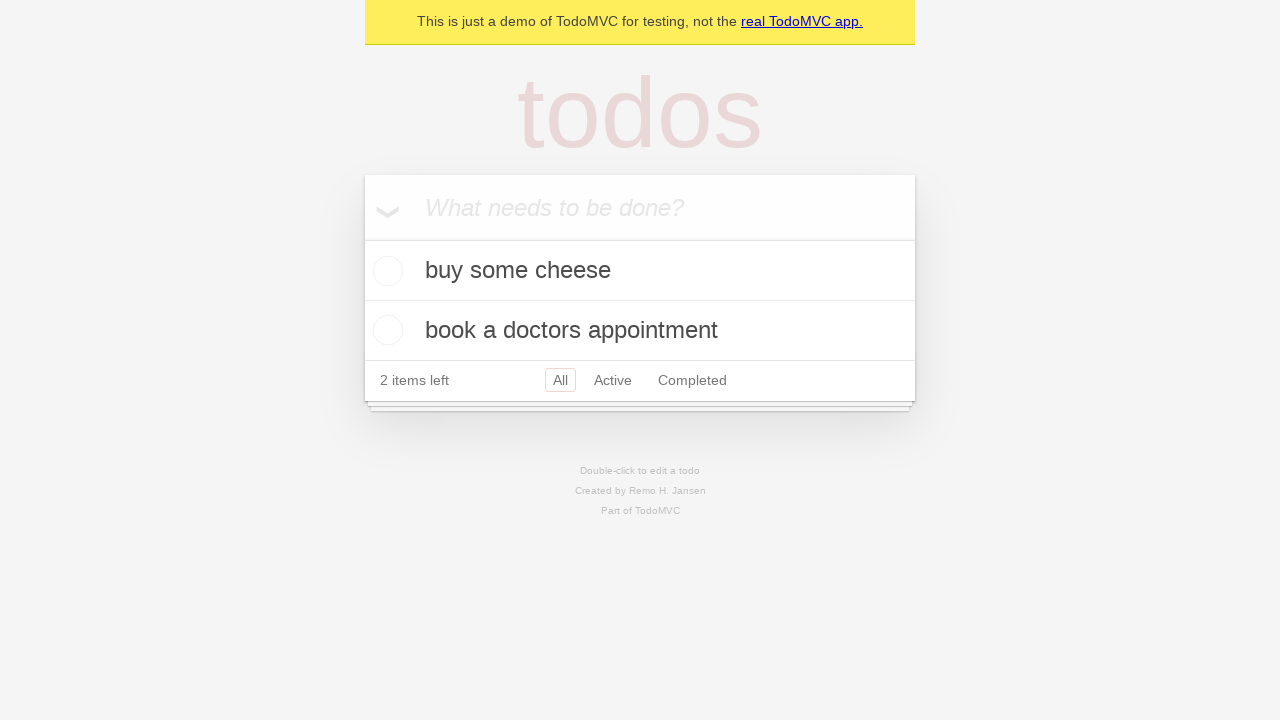

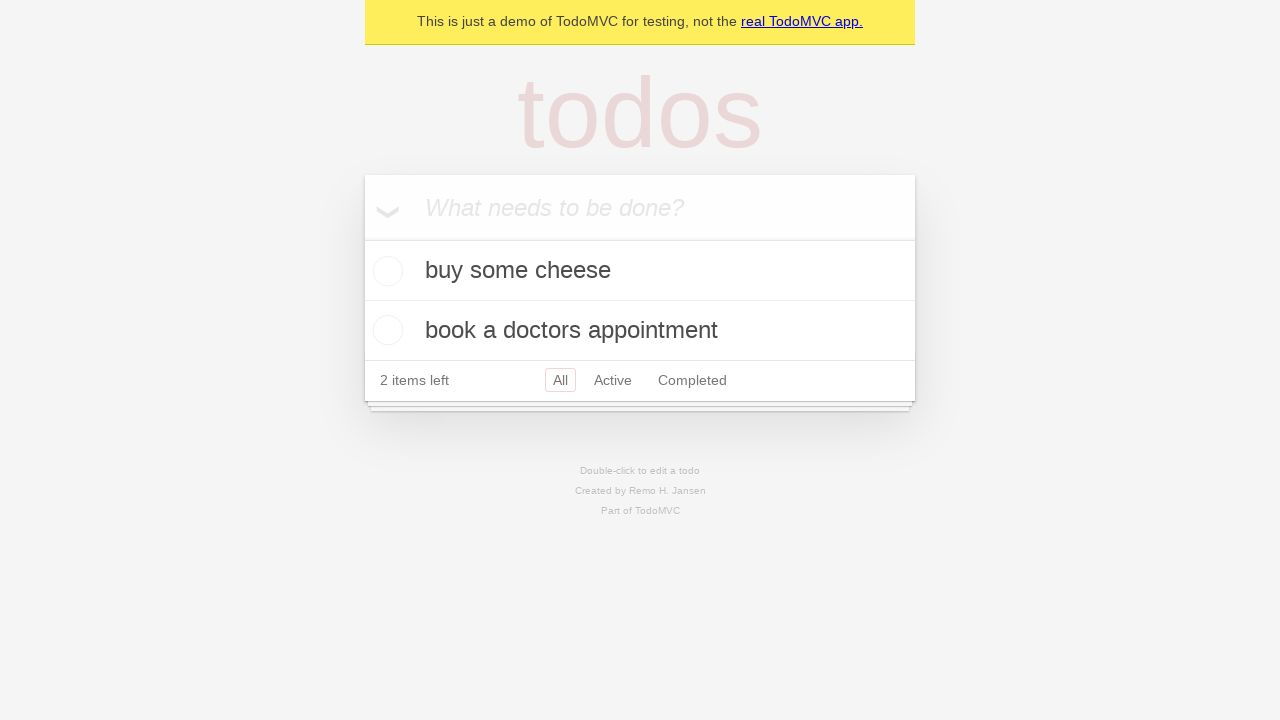